Tests the Python.org website search functionality by entering a search query "pycon" in the search field and submitting the form, then verifying results are returned.

Starting URL: https://www.python.org

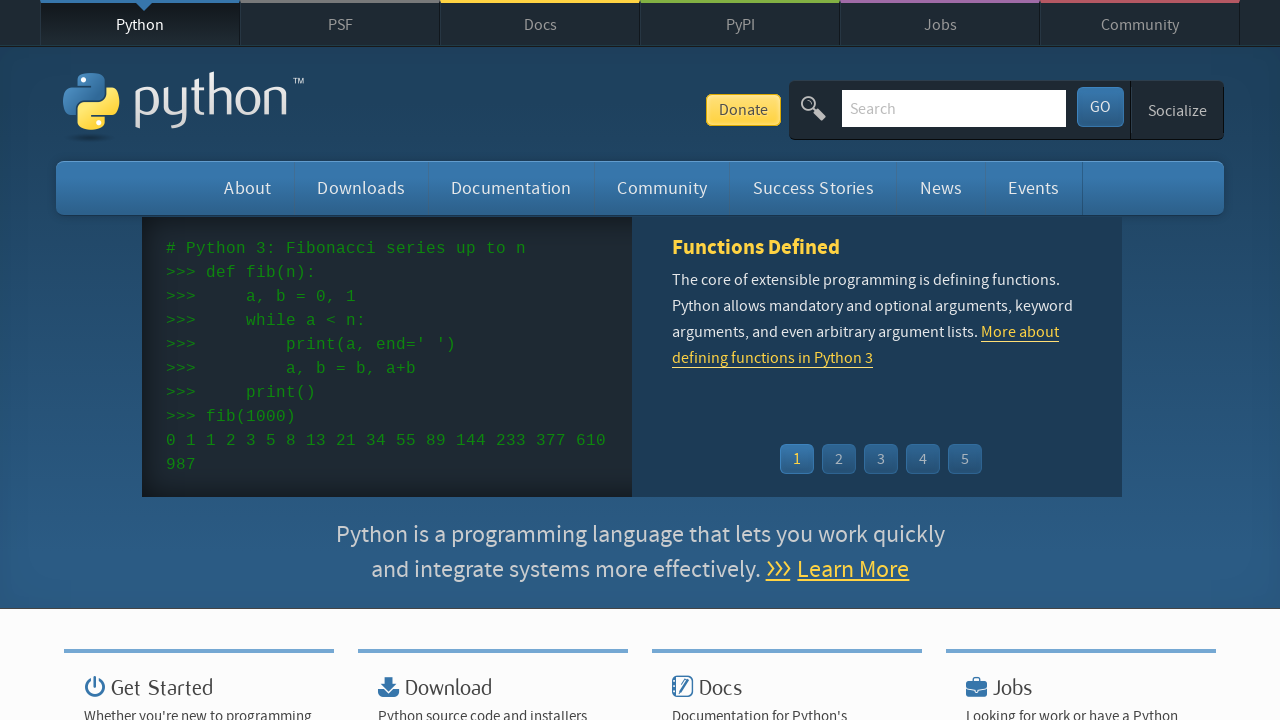

Verified 'Python' is in page title
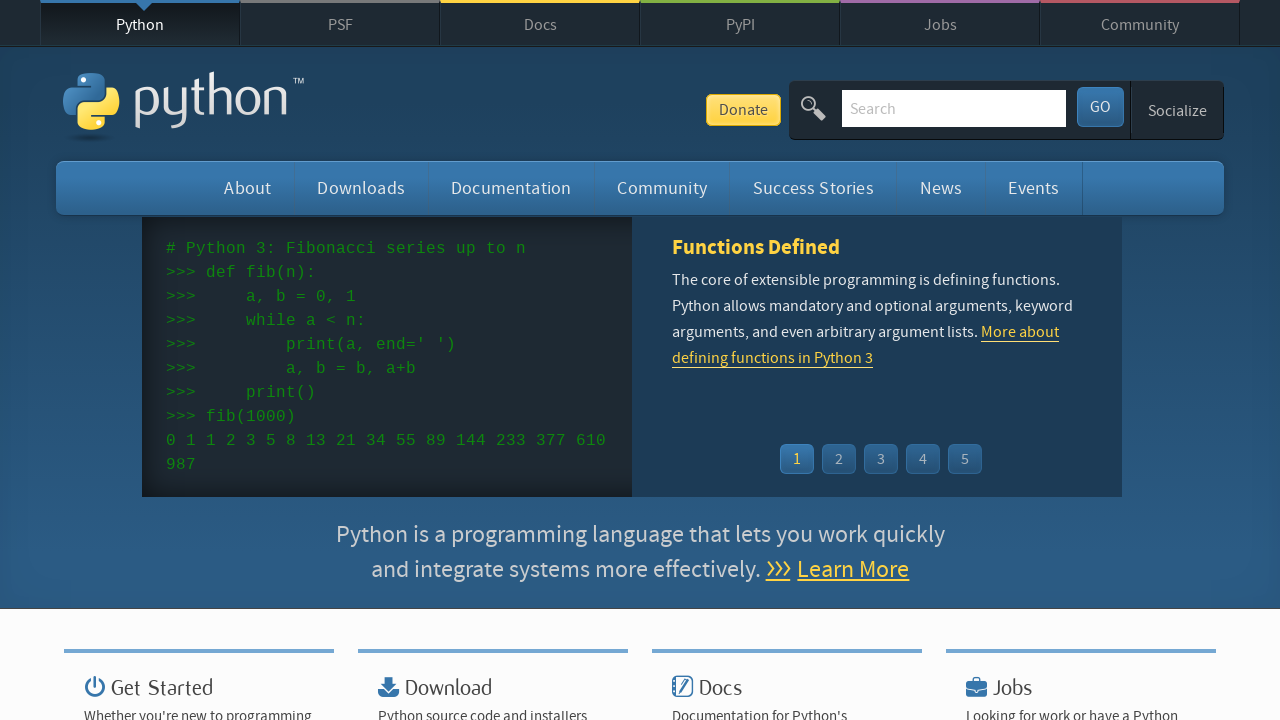

Located search field element
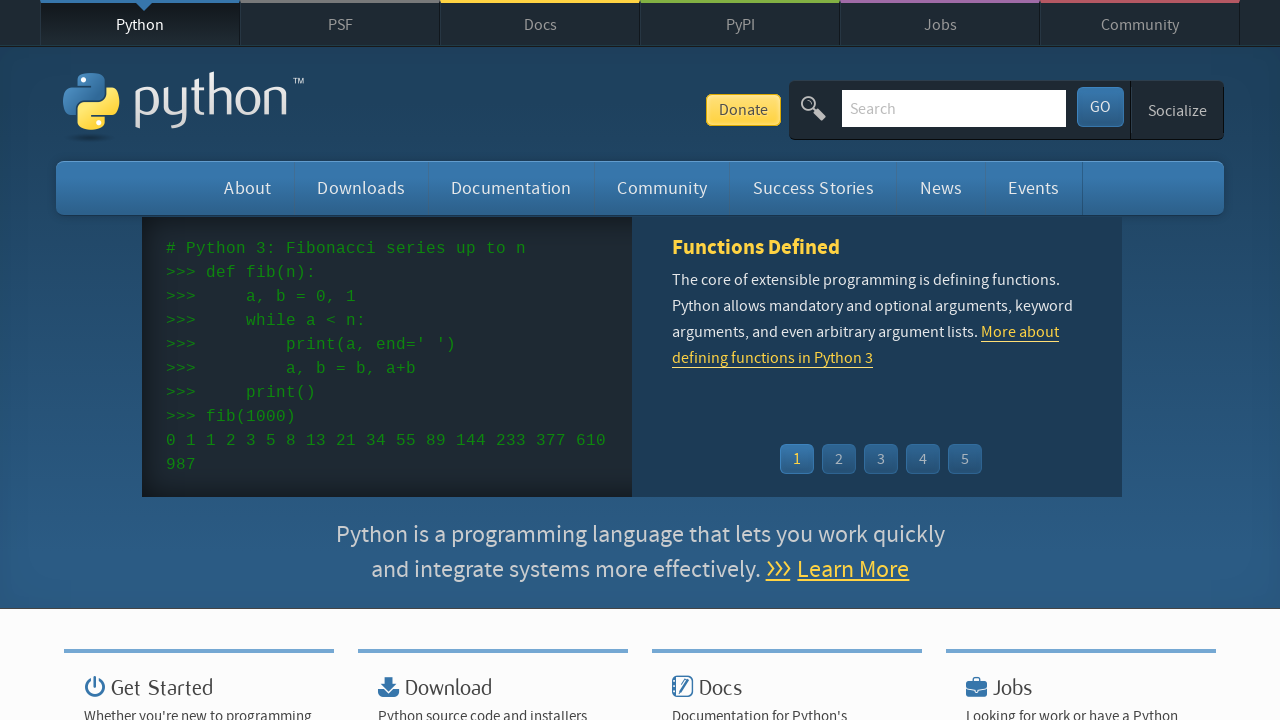

Cleared search field on #id-search-field
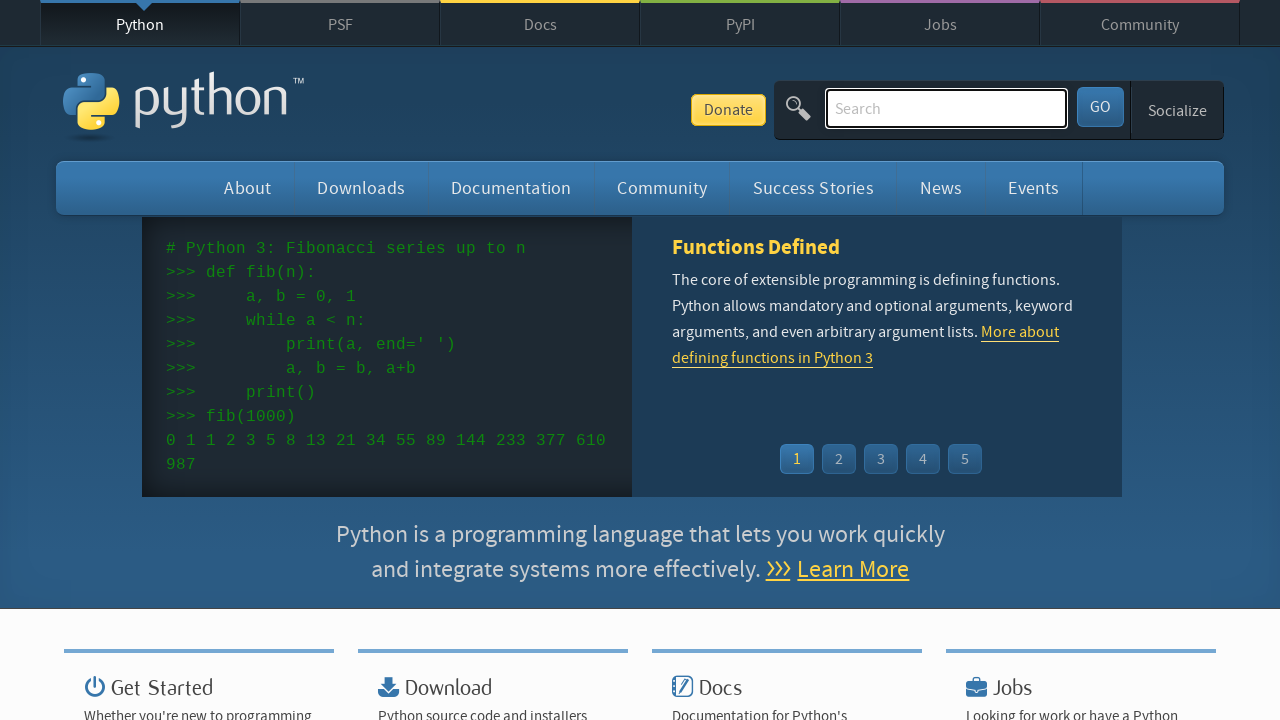

Filled search field with 'pycon' on #id-search-field
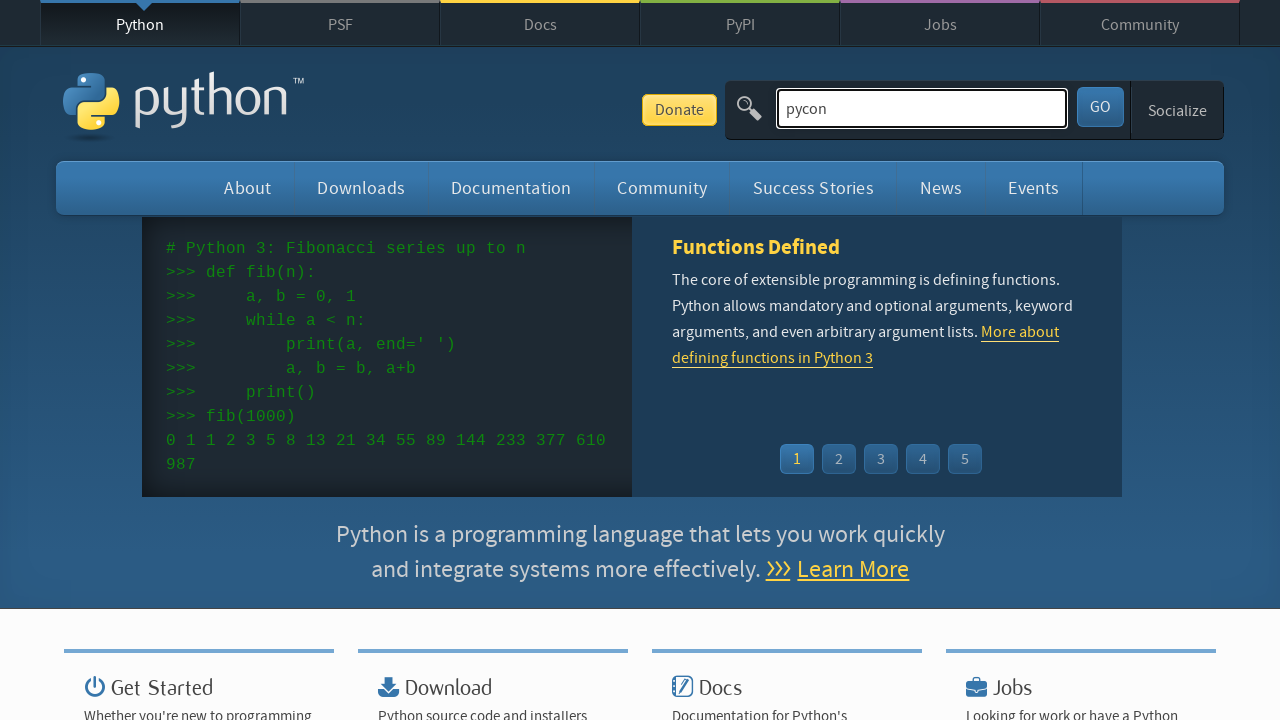

Pressed Enter to submit search query on #id-search-field
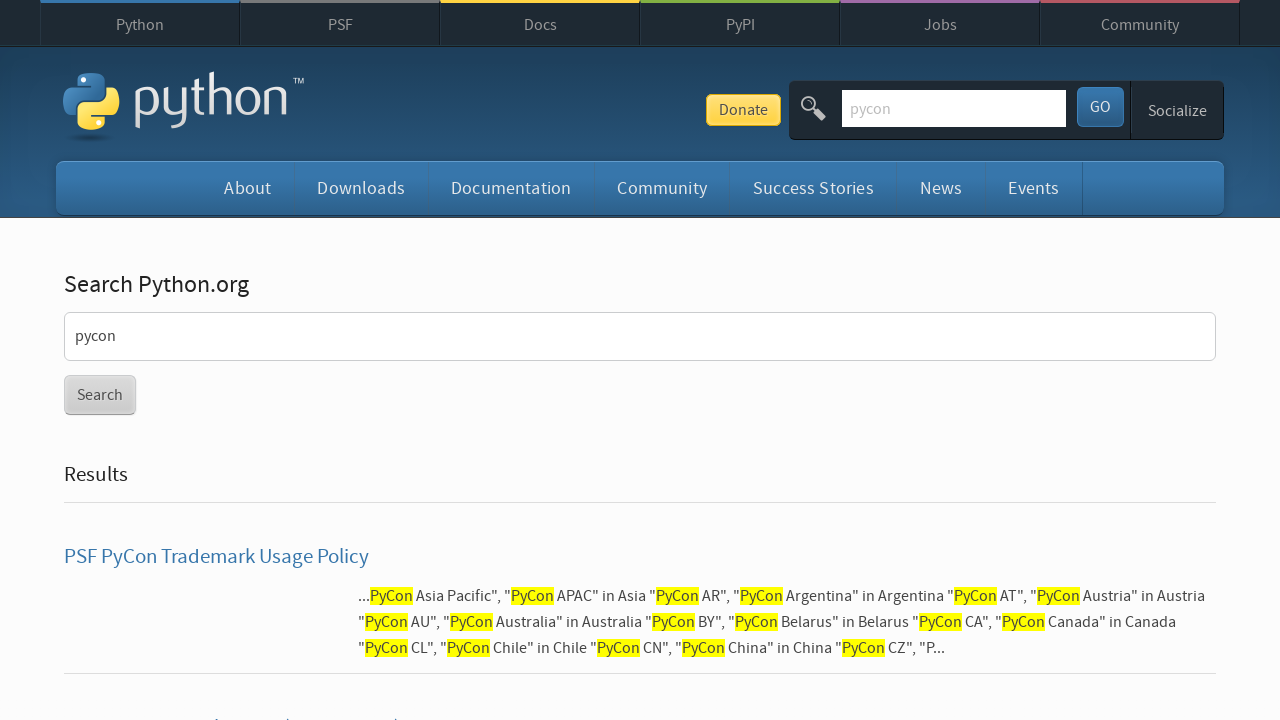

Waited for search results page to load
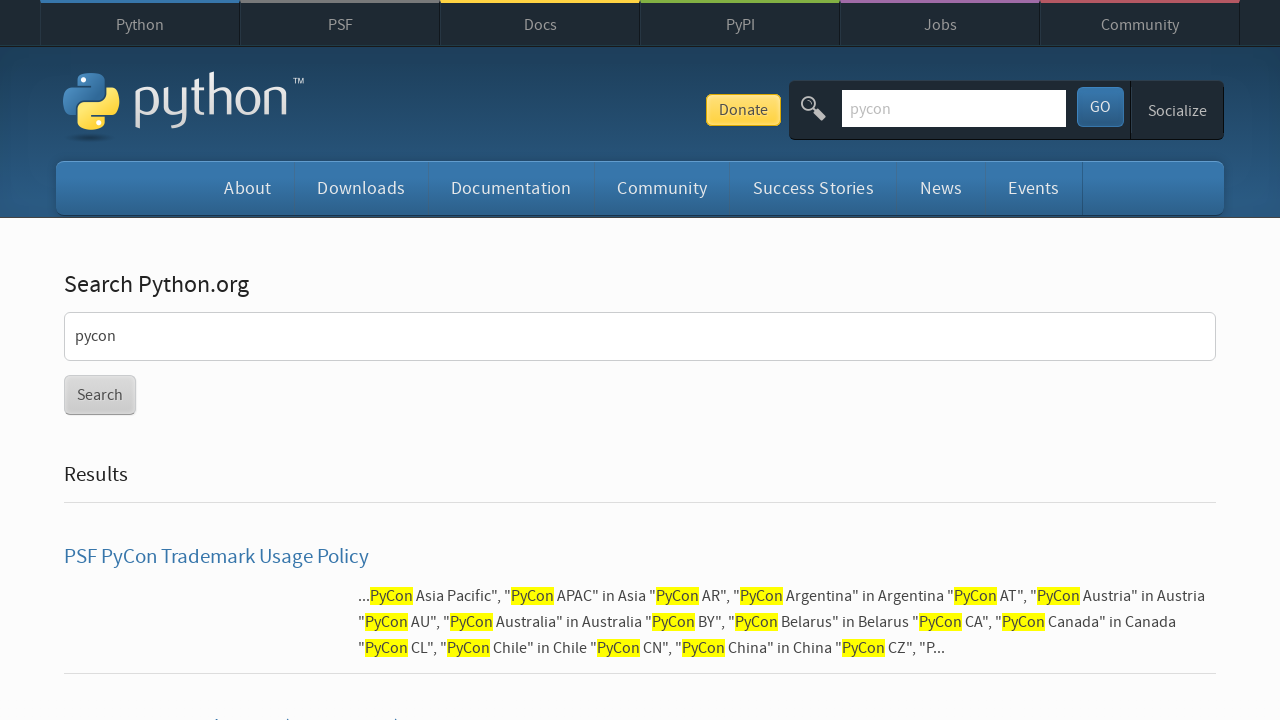

Verified search results were returned (no 'NO result found' message)
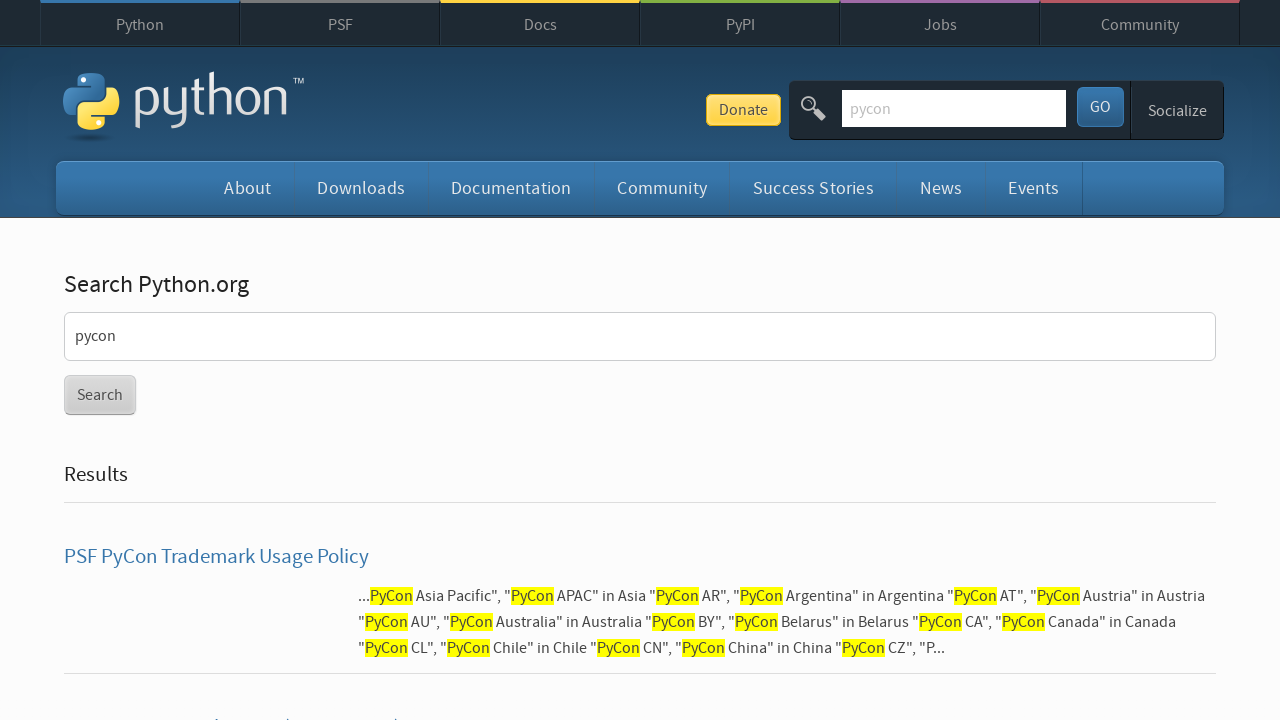

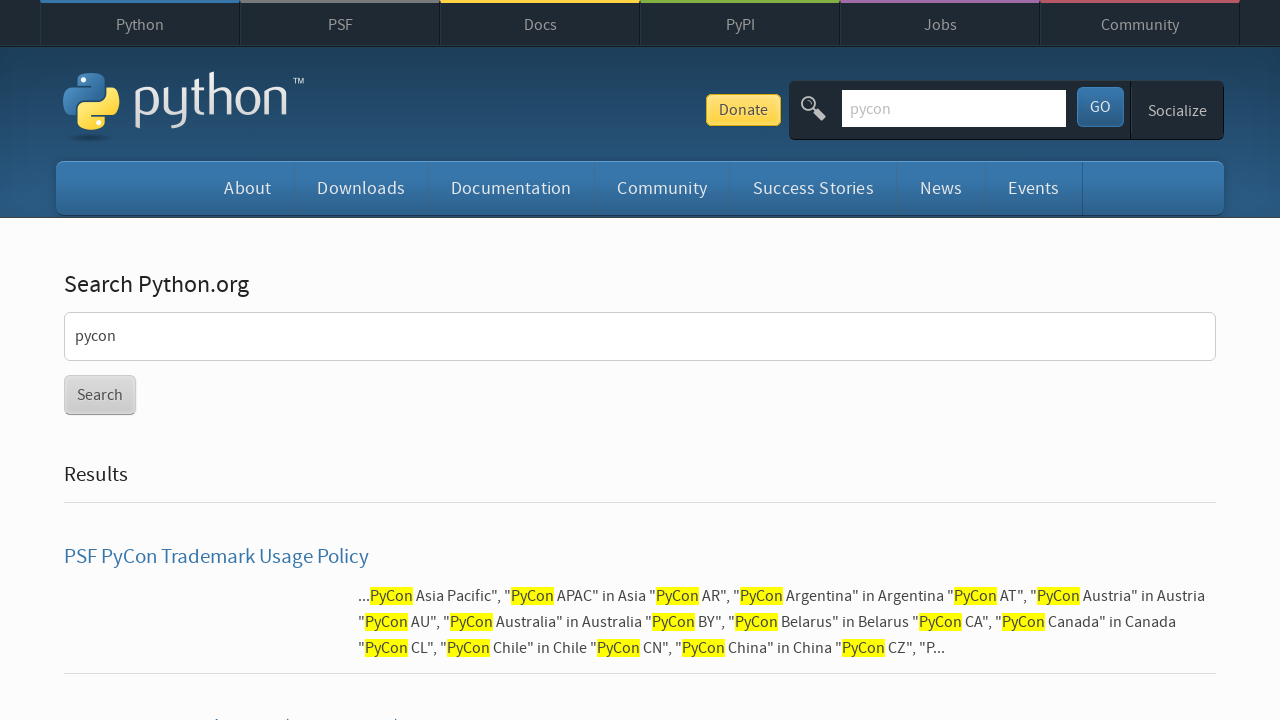